Navigates to the Syntax Projects website and clicks the "Start Practicing" button to demonstrate implicit wait functionality

Starting URL: http://syntaxprojects.com/index.php

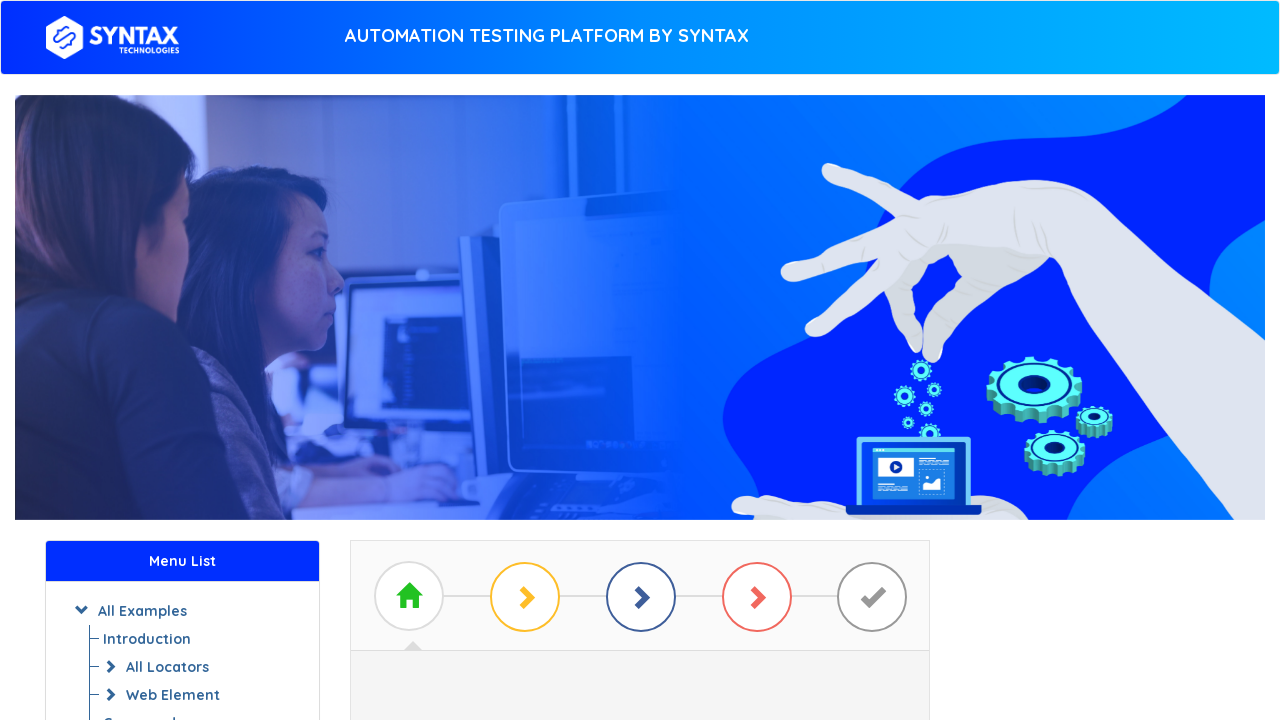

Navigated to Syntax Projects website at http://syntaxprojects.com/index.php
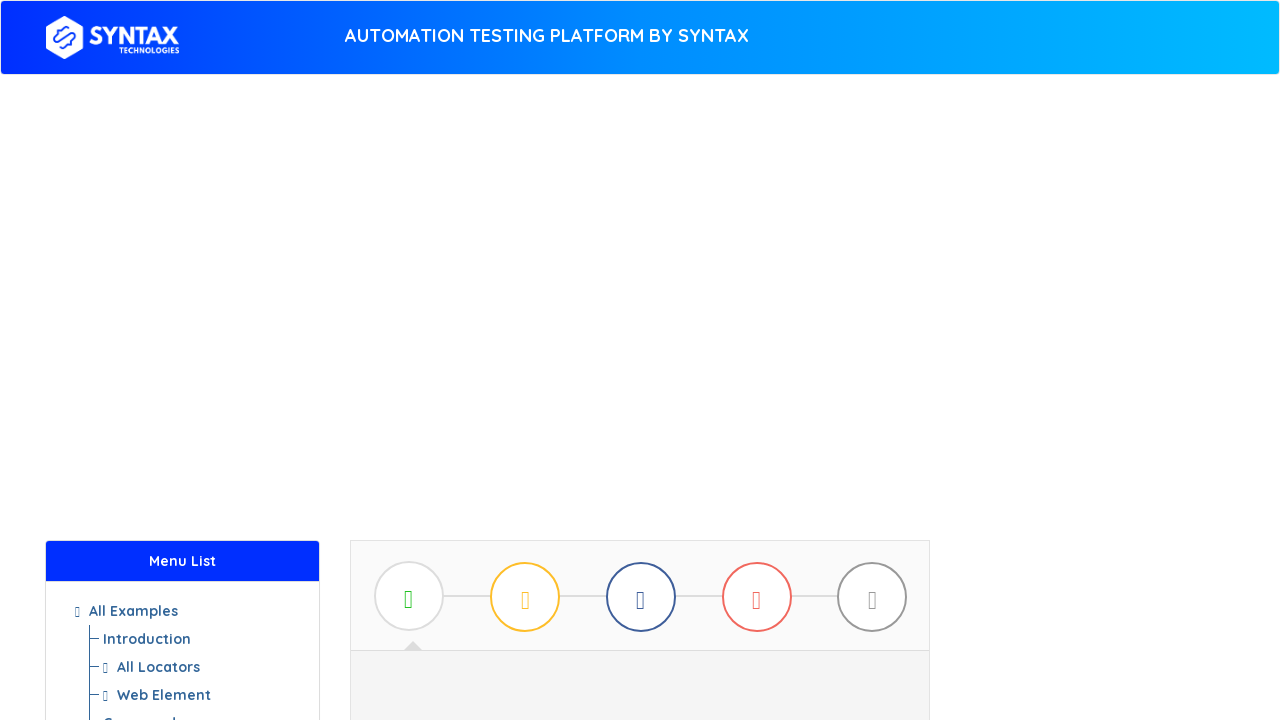

Clicked the 'Start Practicing' button to demonstrate implicit wait functionality at (640, 372) on #btn_basic_example
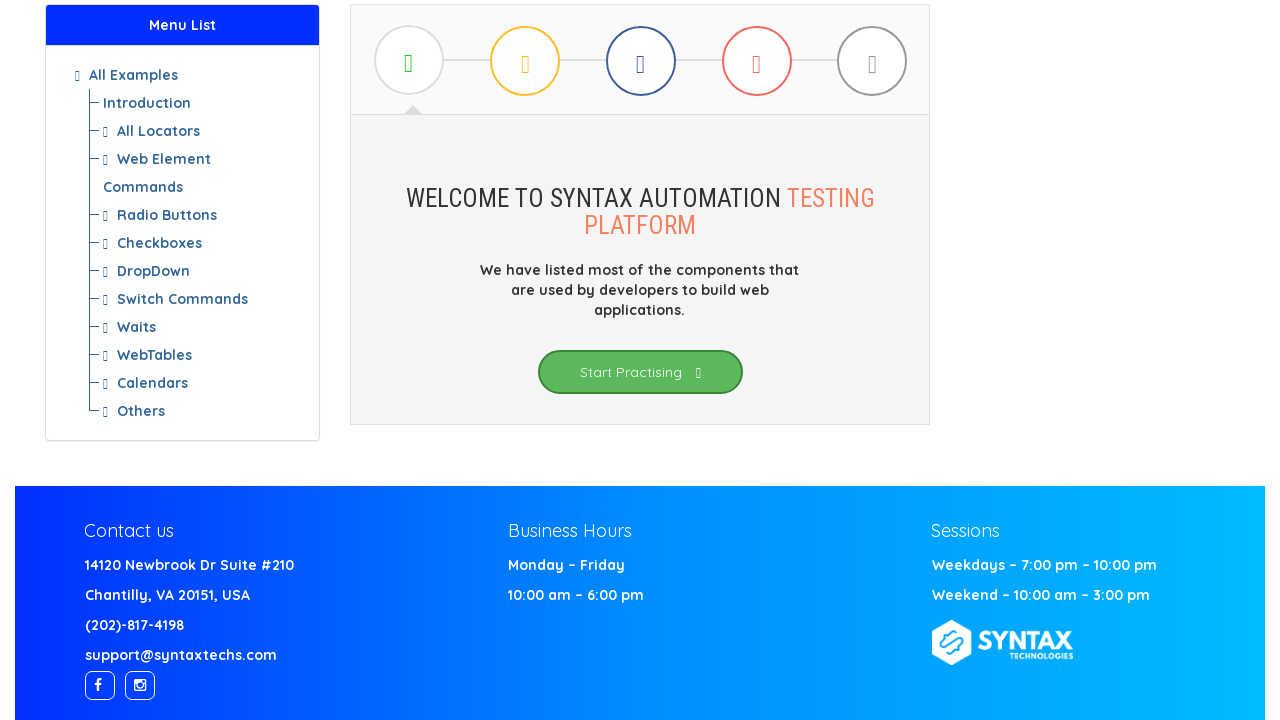

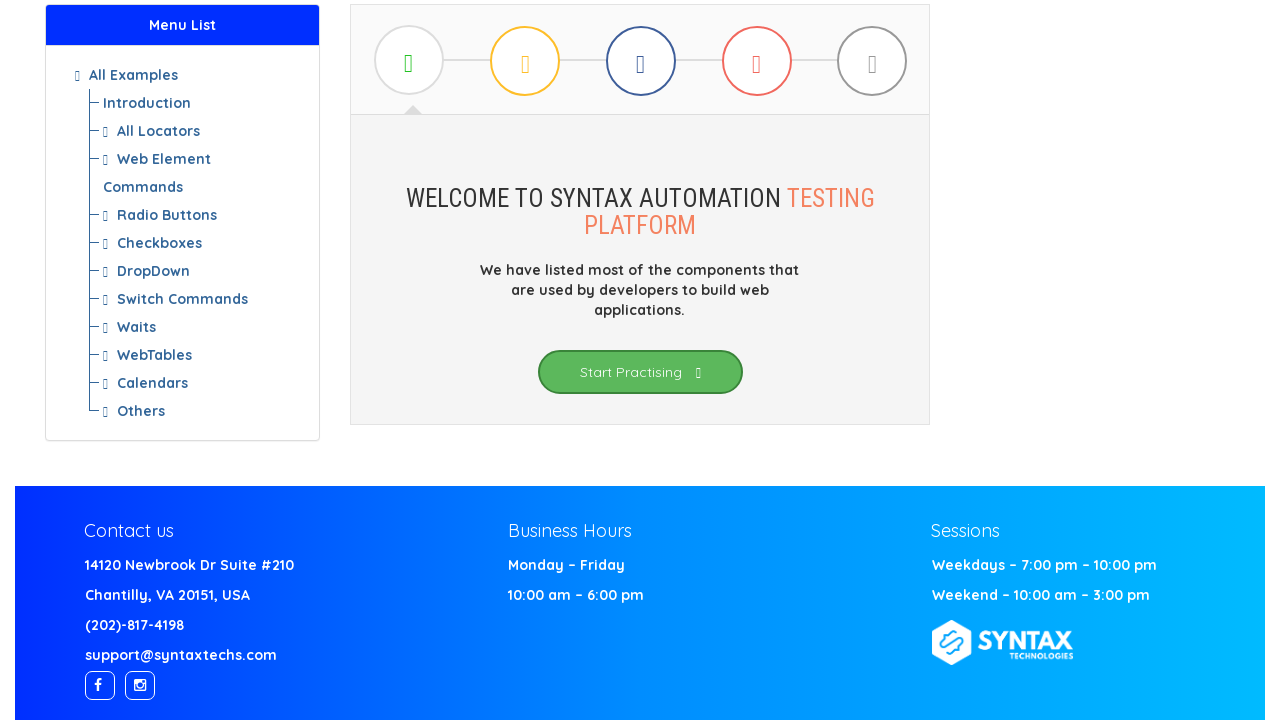